Tests multi-selection using Ctrl+Click to select specific items (1, 3, 5, 7, 10) on a jQuery UI selectable grid

Starting URL: https://jqueryui.com/resources/demos/selectable/display-grid.html

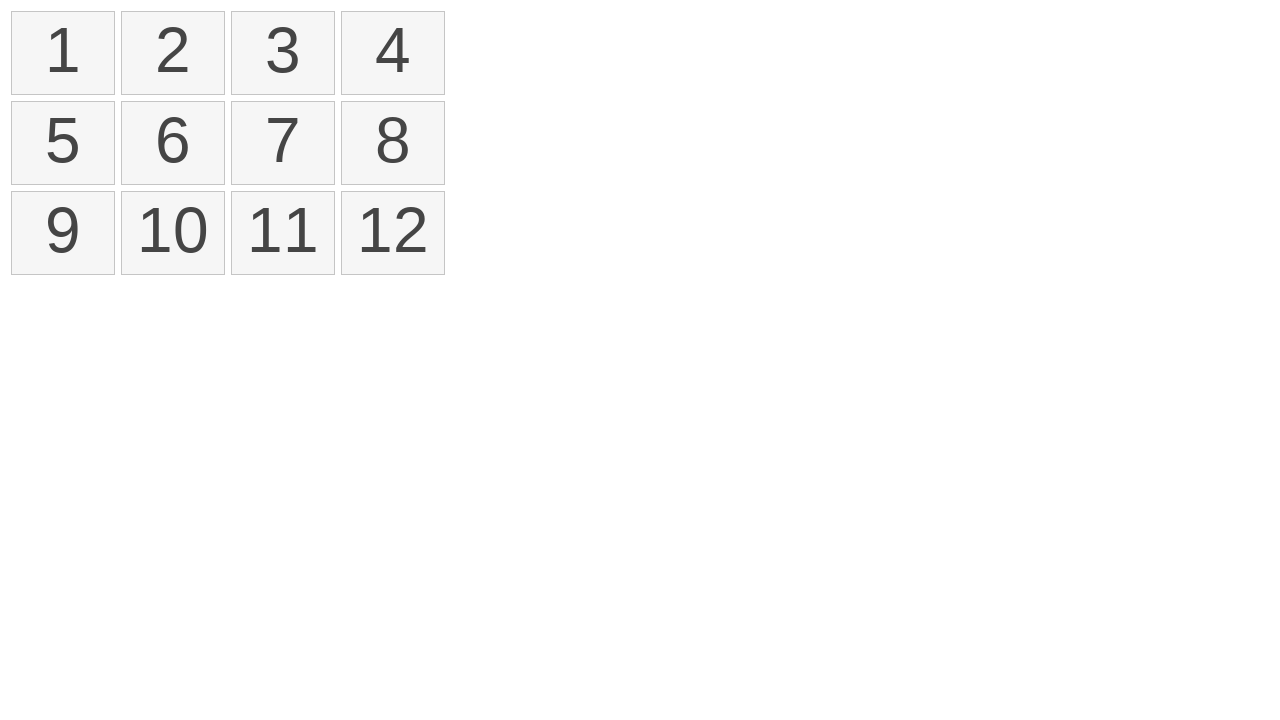

Located all selectable items in the grid
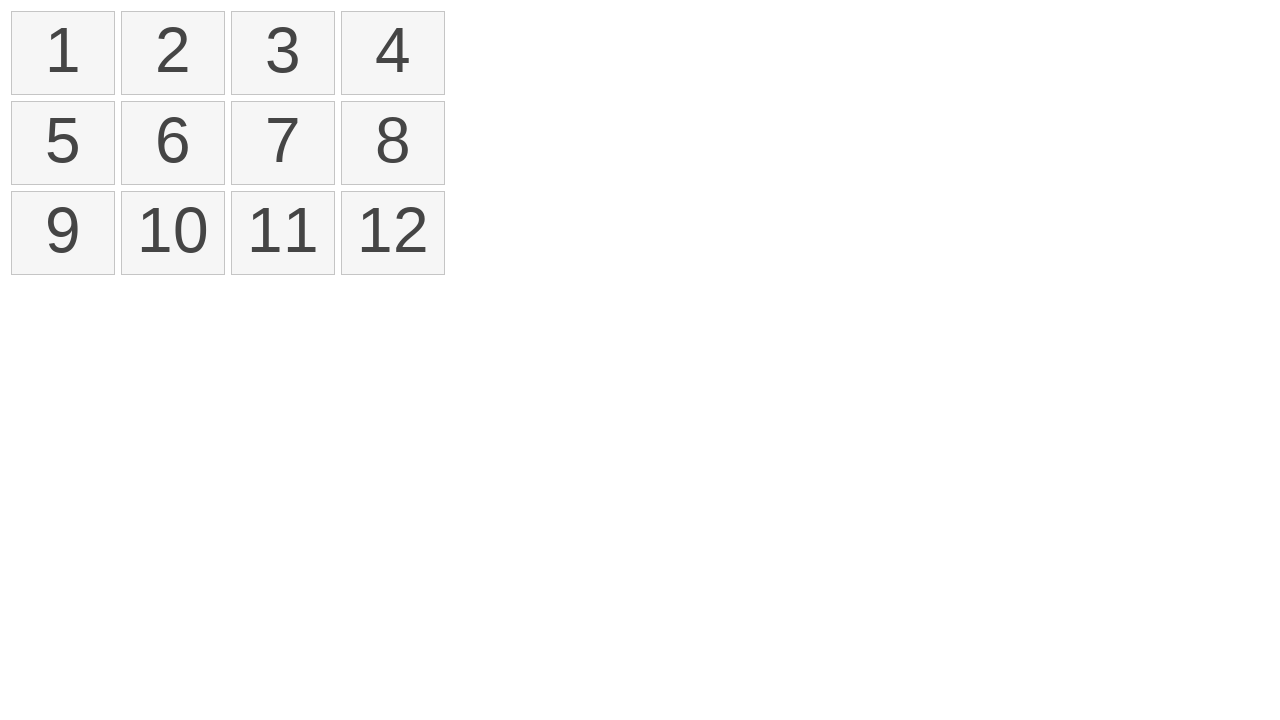

Pressed down Control key to start multi-selection
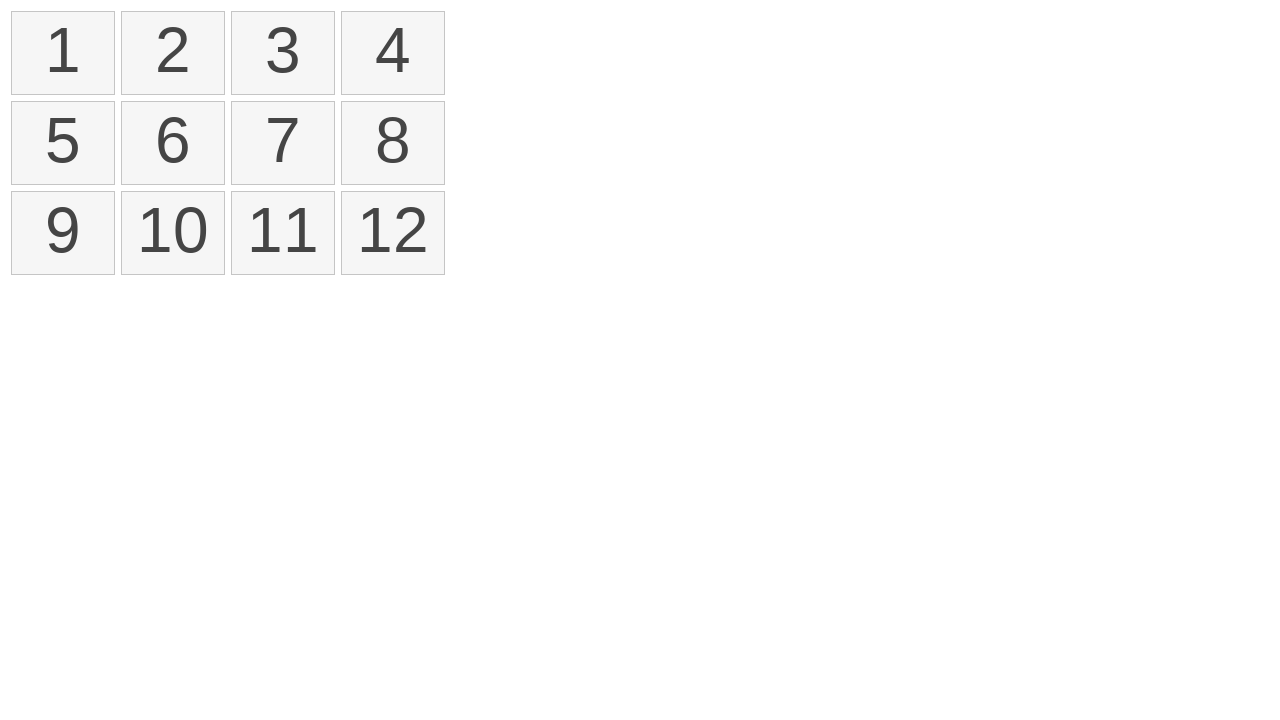

Ctrl+Clicked item 1 at (63, 53) on xpath=//ol[@id='selectable']/li >> nth=0
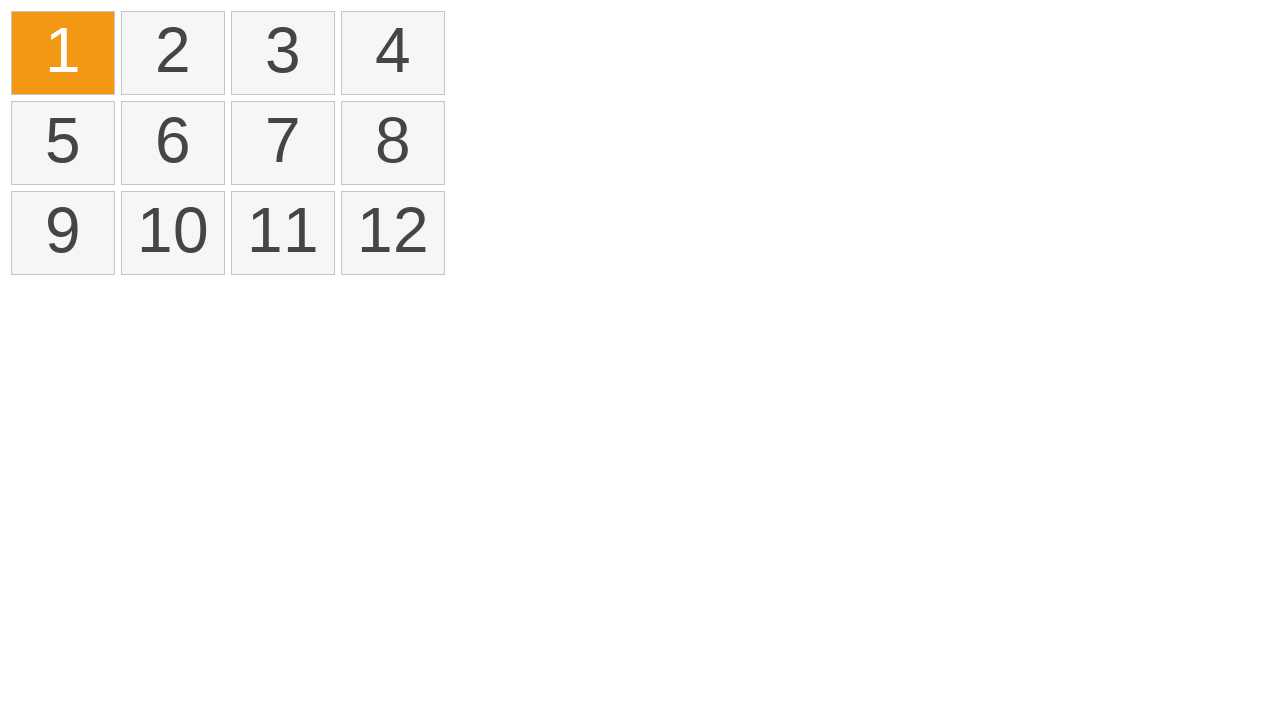

Ctrl+Clicked item 3 at (283, 53) on xpath=//ol[@id='selectable']/li >> nth=2
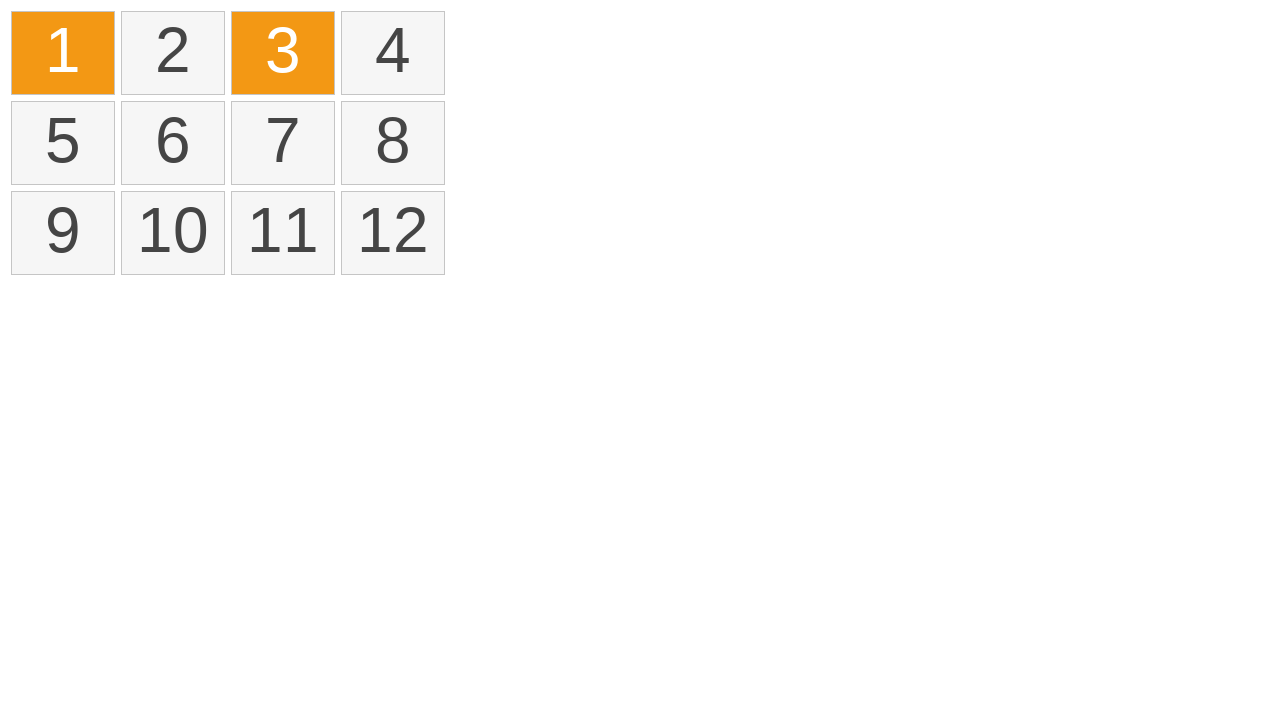

Ctrl+Clicked item 5 at (63, 143) on xpath=//ol[@id='selectable']/li >> nth=4
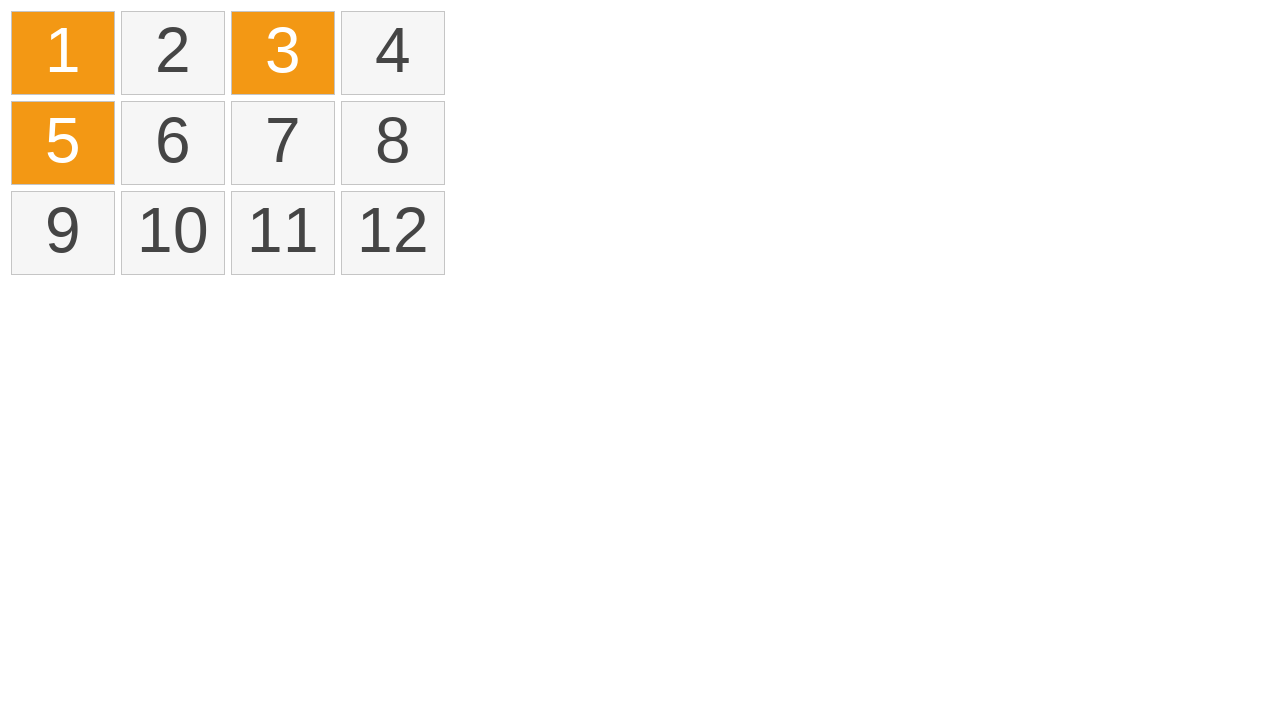

Ctrl+Clicked item 7 at (283, 143) on xpath=//ol[@id='selectable']/li >> nth=6
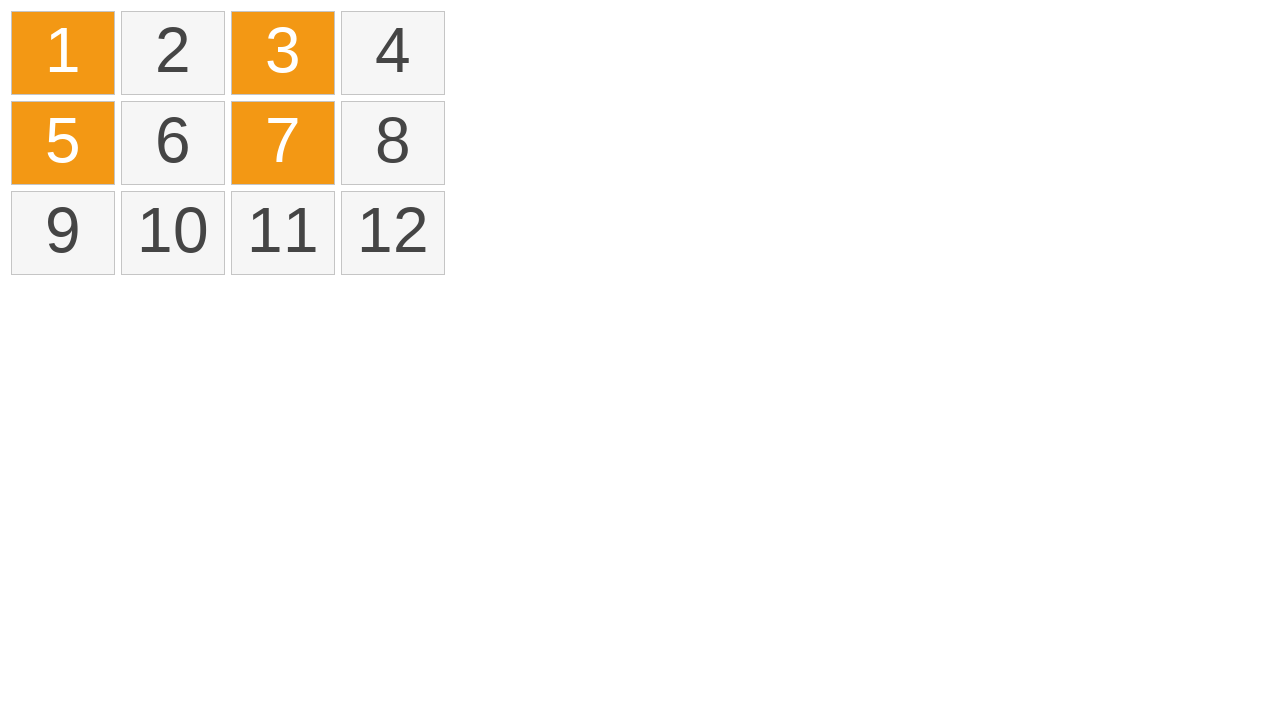

Ctrl+Clicked item 10 at (173, 233) on xpath=//ol[@id='selectable']/li >> nth=9
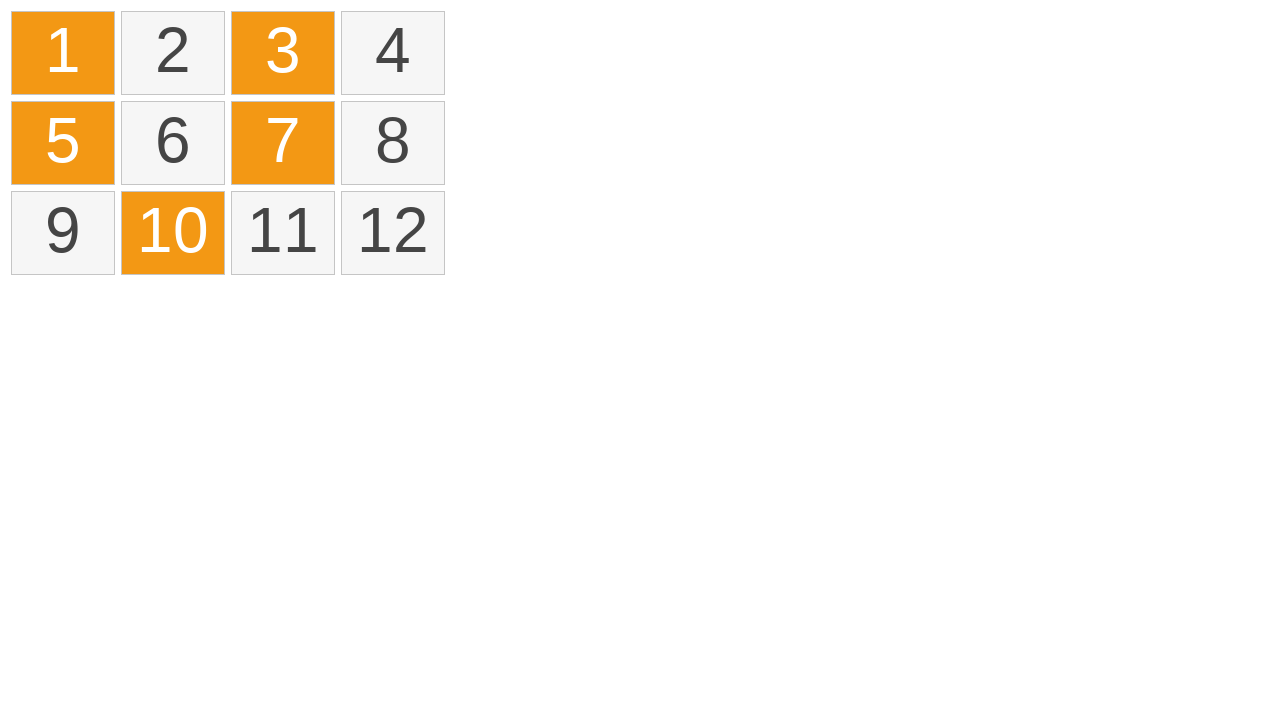

Released Control key to complete multi-selection
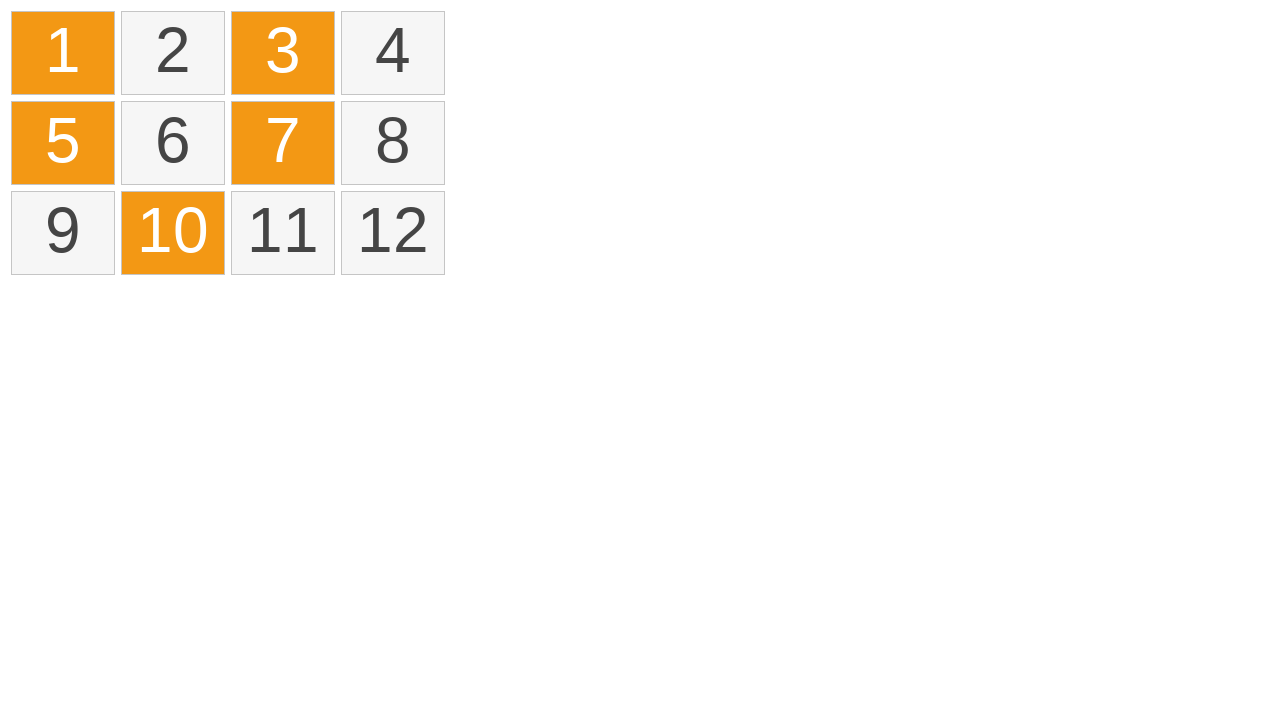

Waited for selected items to be marked with ui-selected class
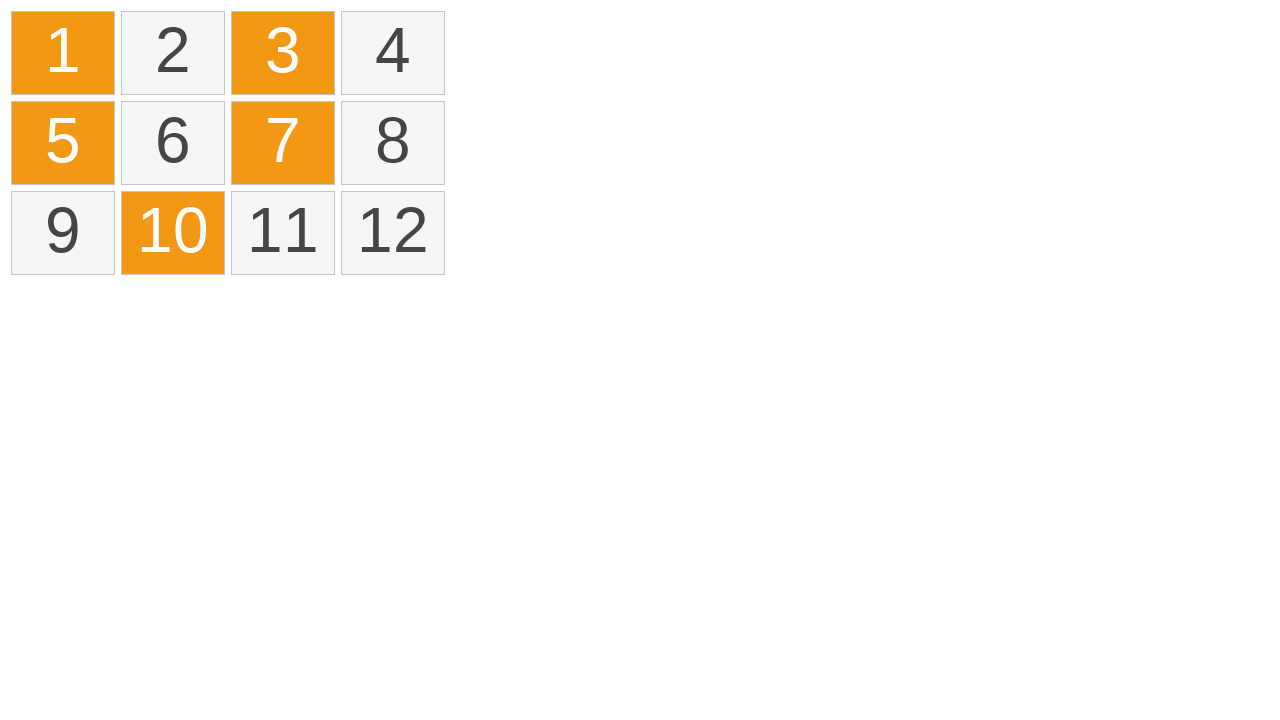

Located all selected items in the grid
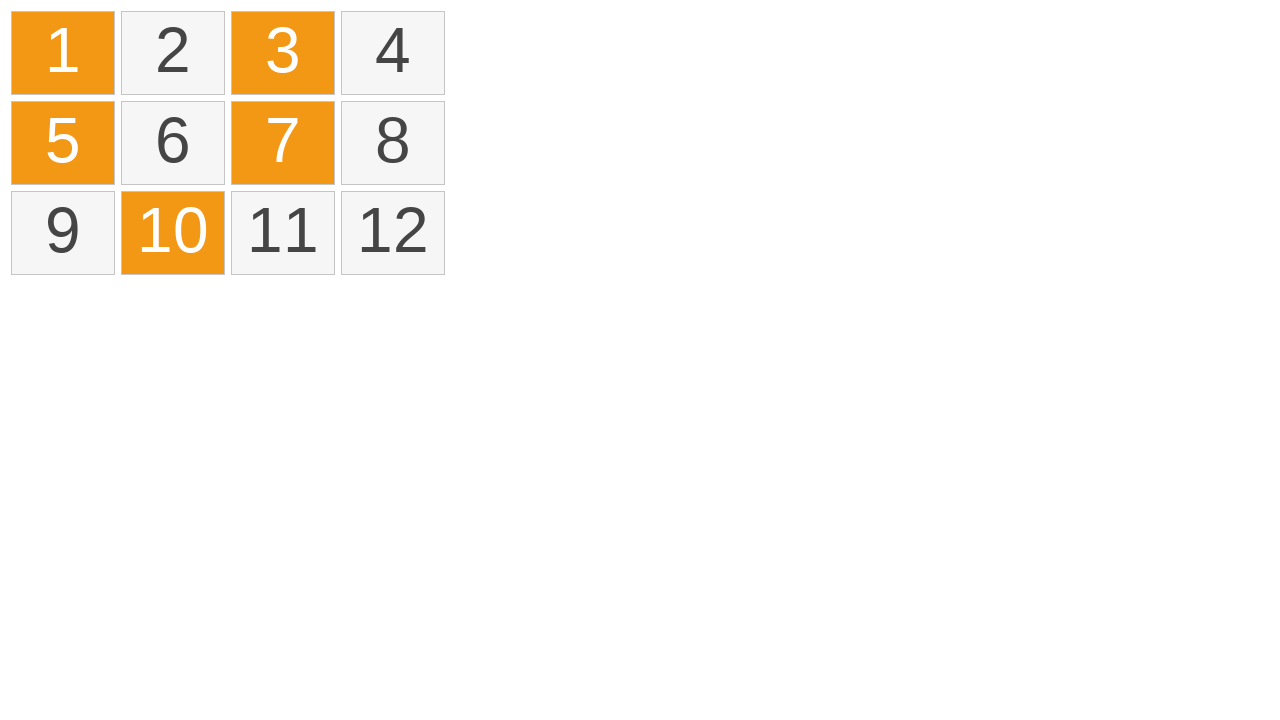

Verified that exactly 5 items are selected (items 1, 3, 5, 7, and 10)
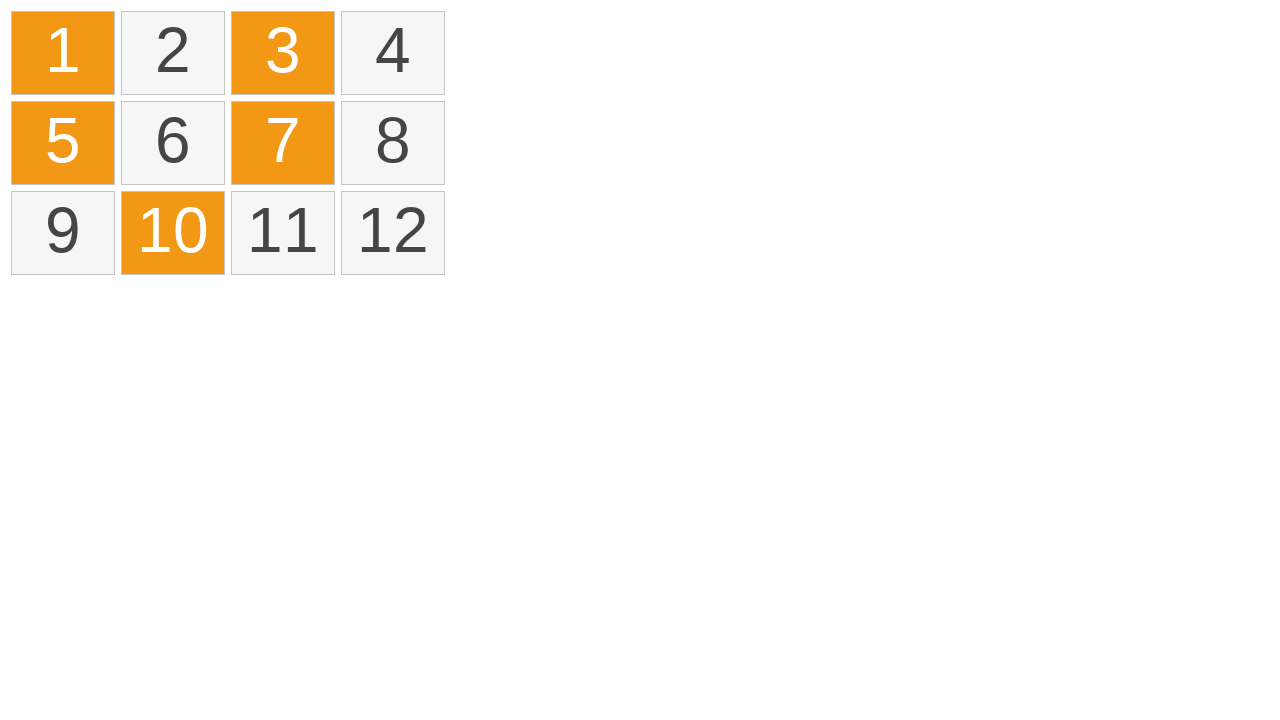

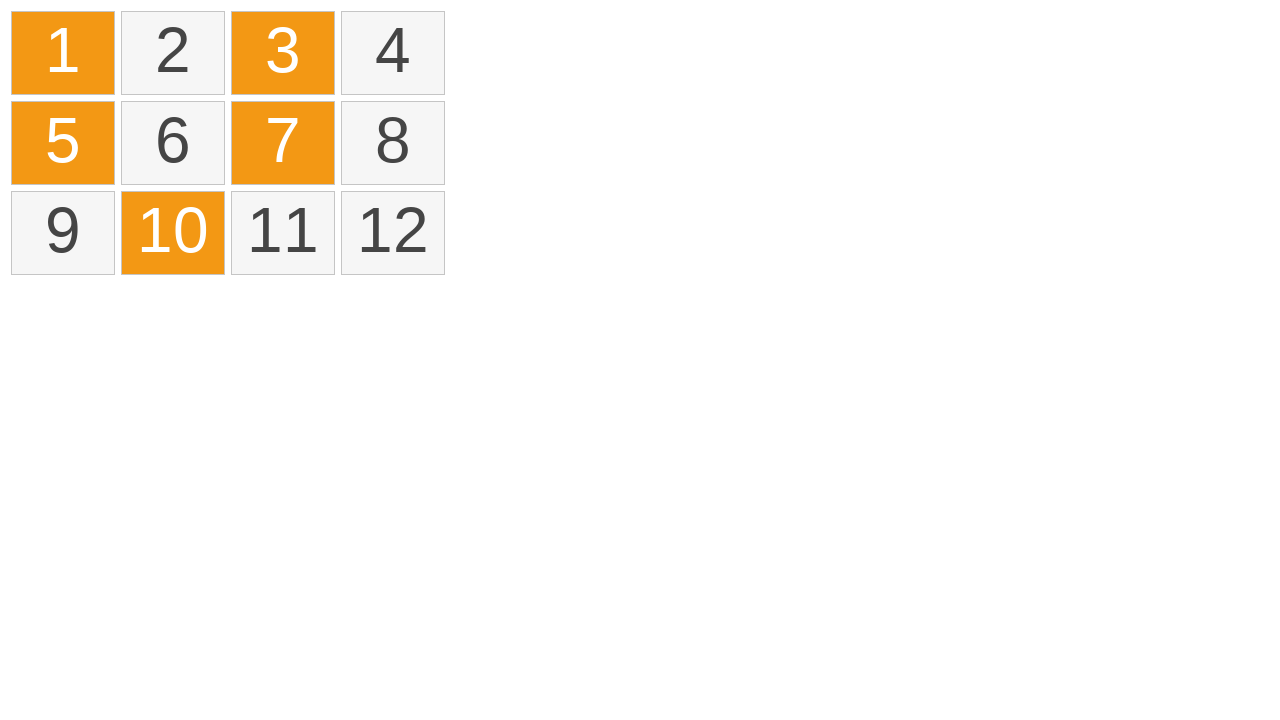